Tests basic navigation by clicking the signup button and then navigating back to the previous page

Starting URL: https://thinking-tester-contact-list.herokuapp.com/

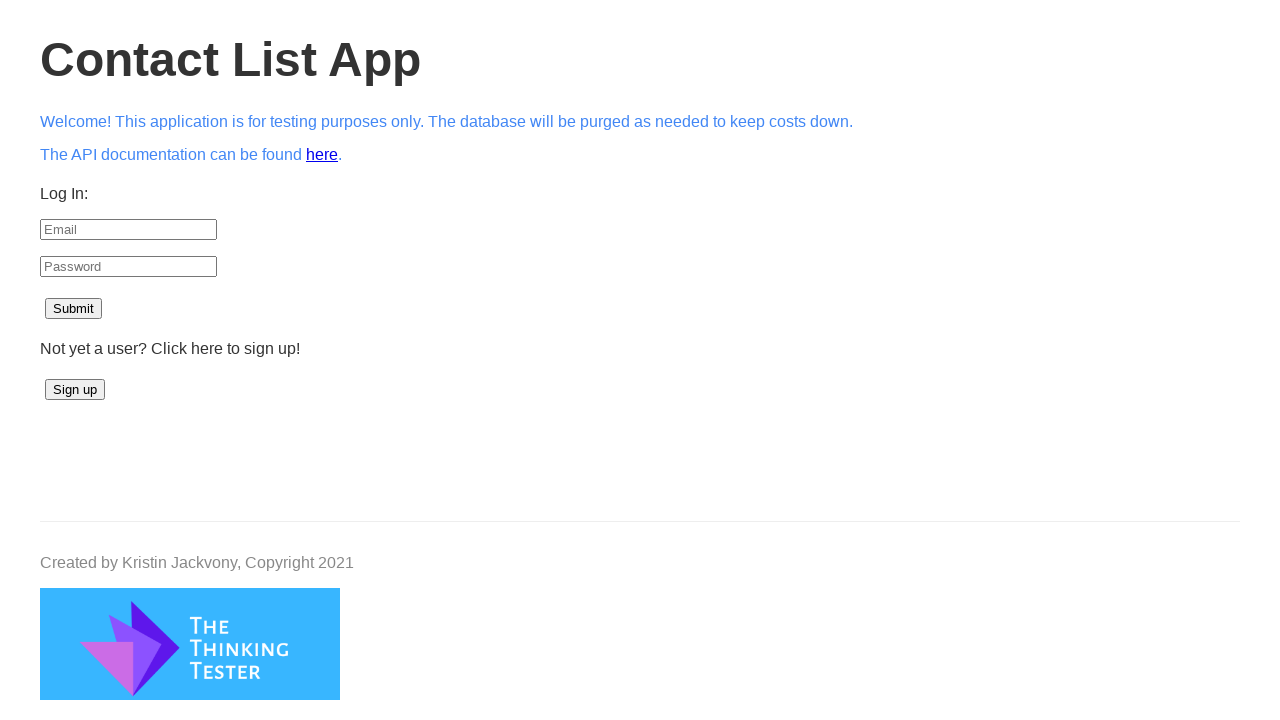

Clicked the signup button at (75, 390) on #signup
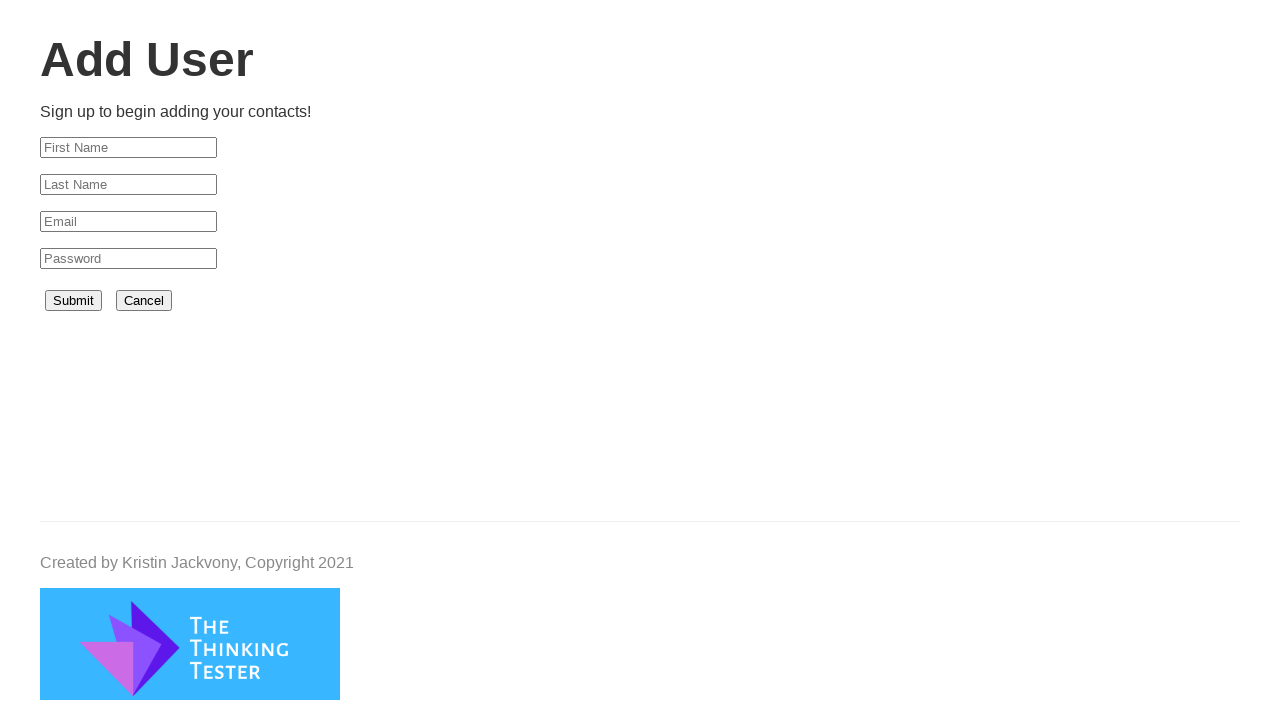

Navigated back to the previous page
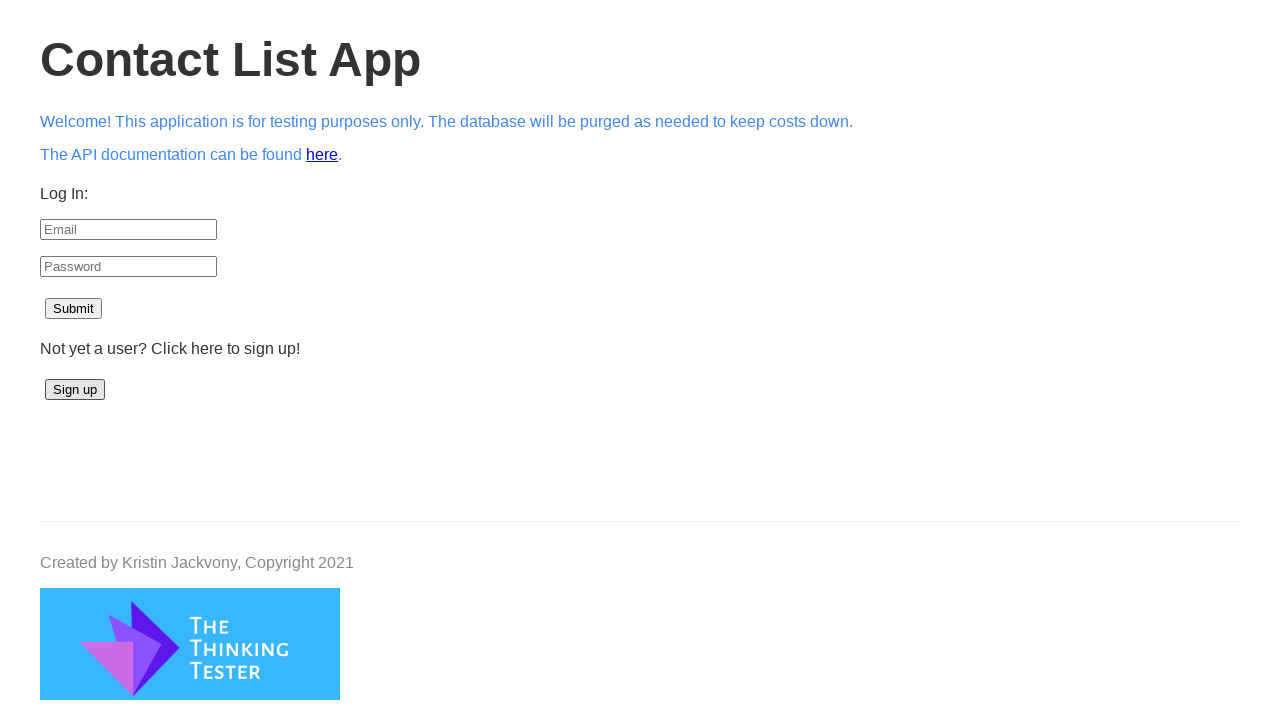

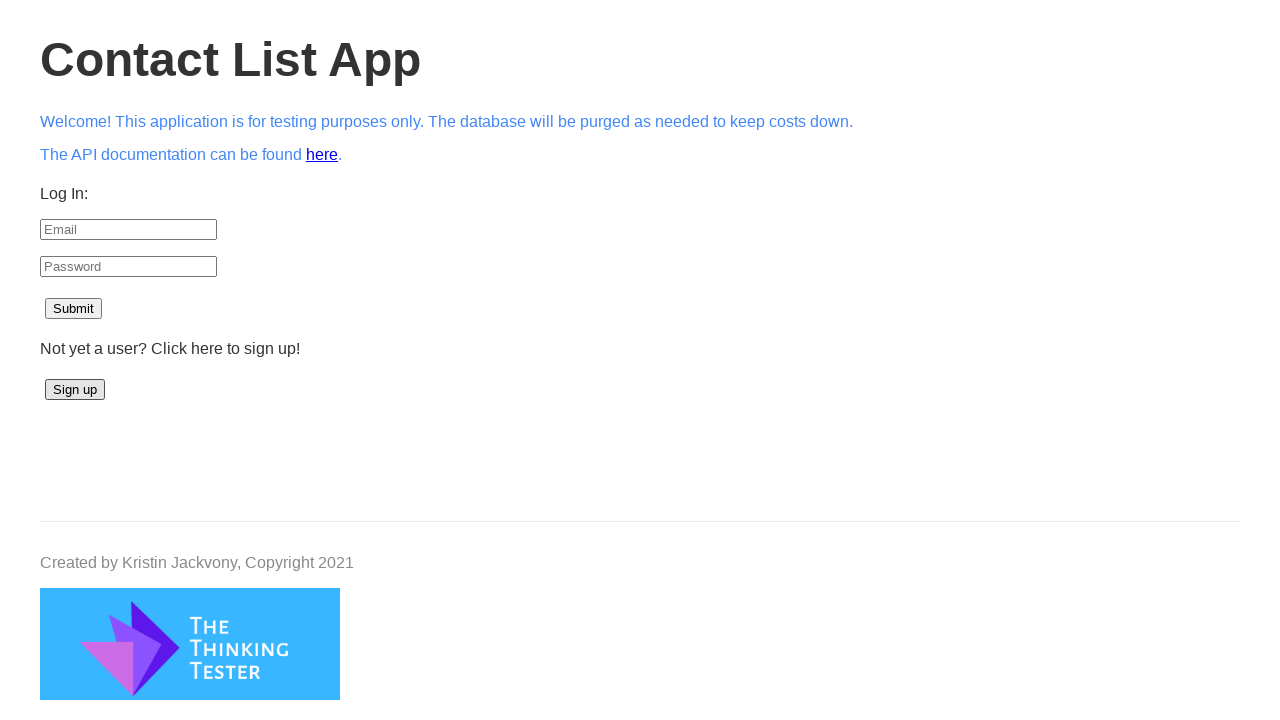